Tests an e-commerce site by adding multiple vegetable items to cart, proceeding to checkout, and applying a promo code

Starting URL: https://rahulshettyacademy.com/seleniumPractise/#/

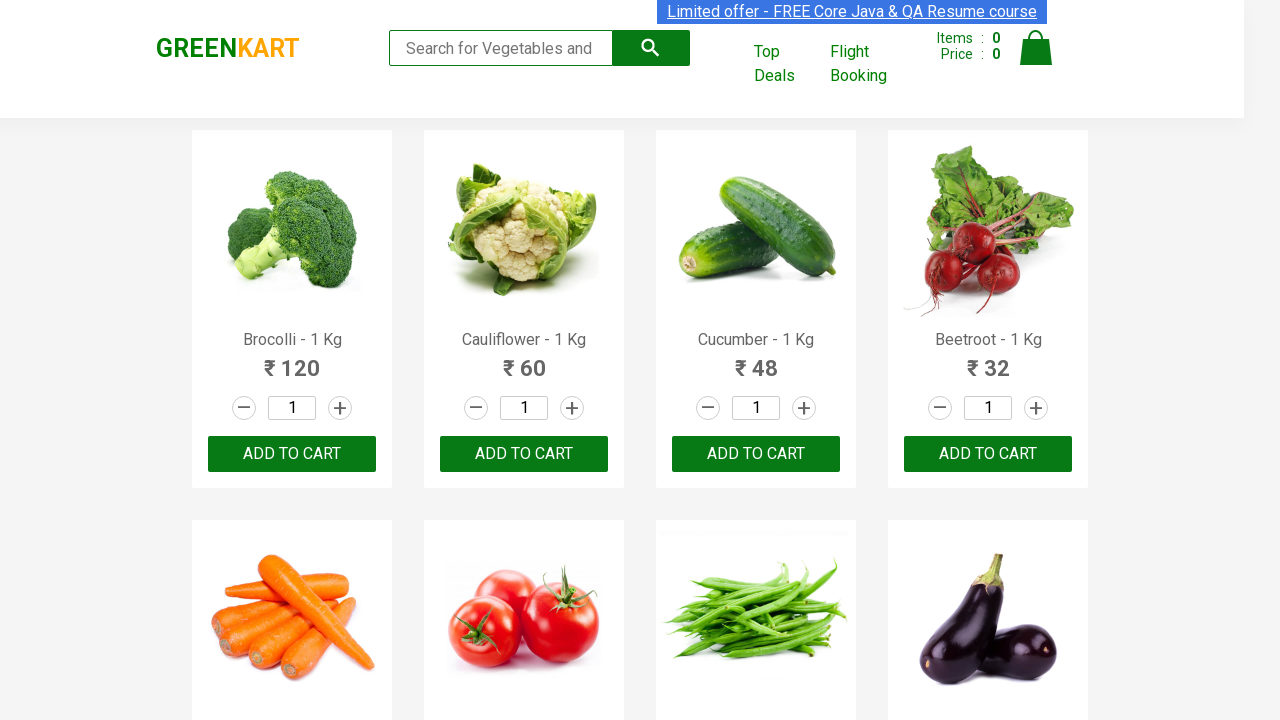

Retrieved all product names from the page
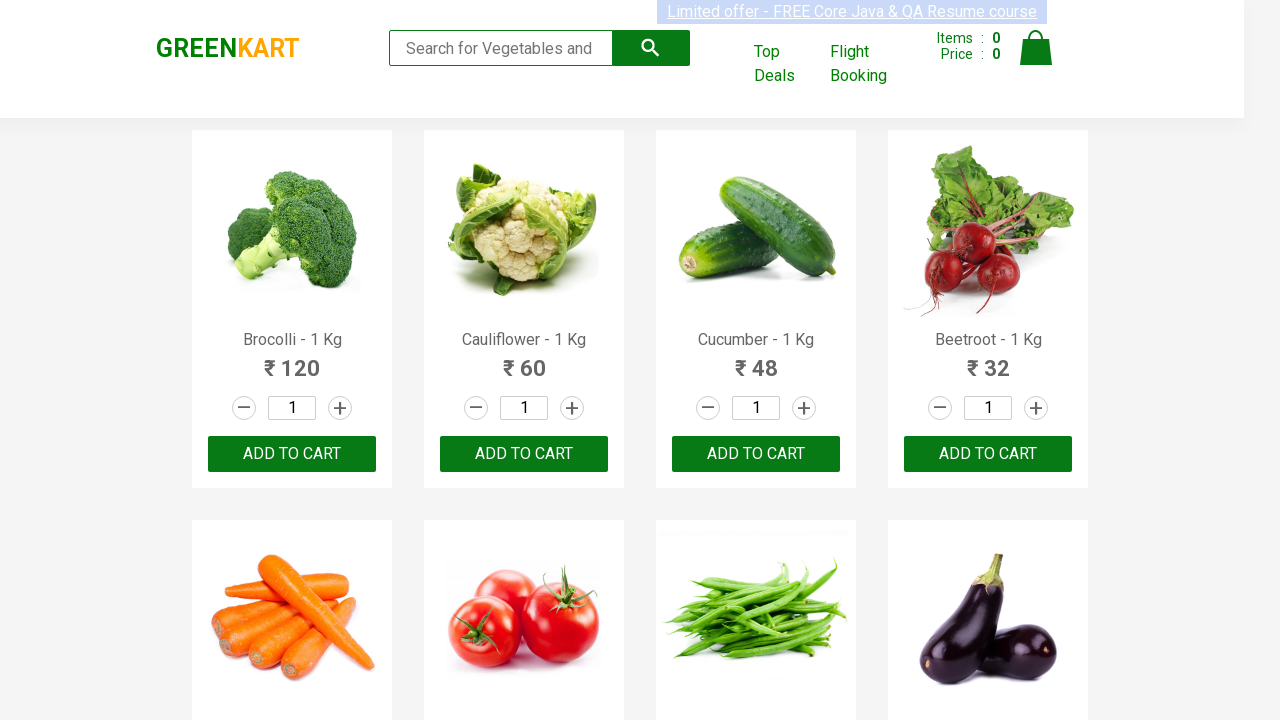

Added Brocolli to cart at (292, 454) on xpath=//div[@class='product-action'] >> nth=0
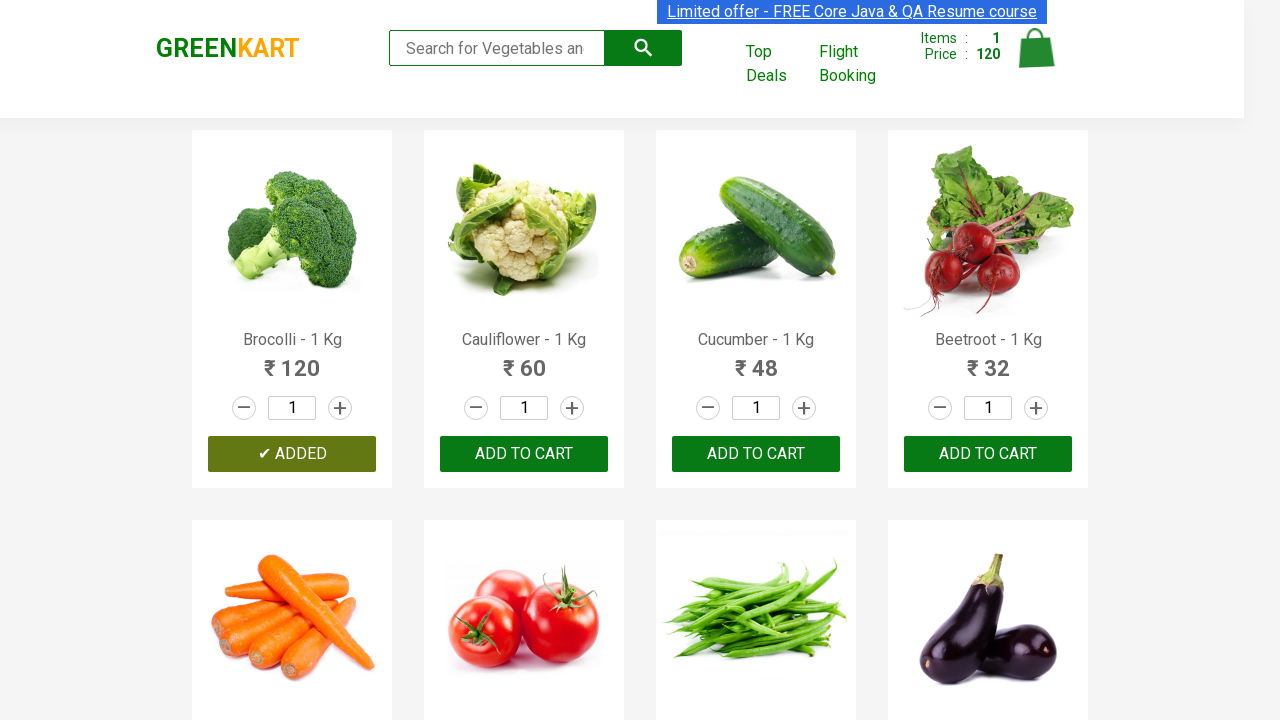

Added Cucumber to cart at (756, 454) on xpath=//div[@class='product-action'] >> nth=2
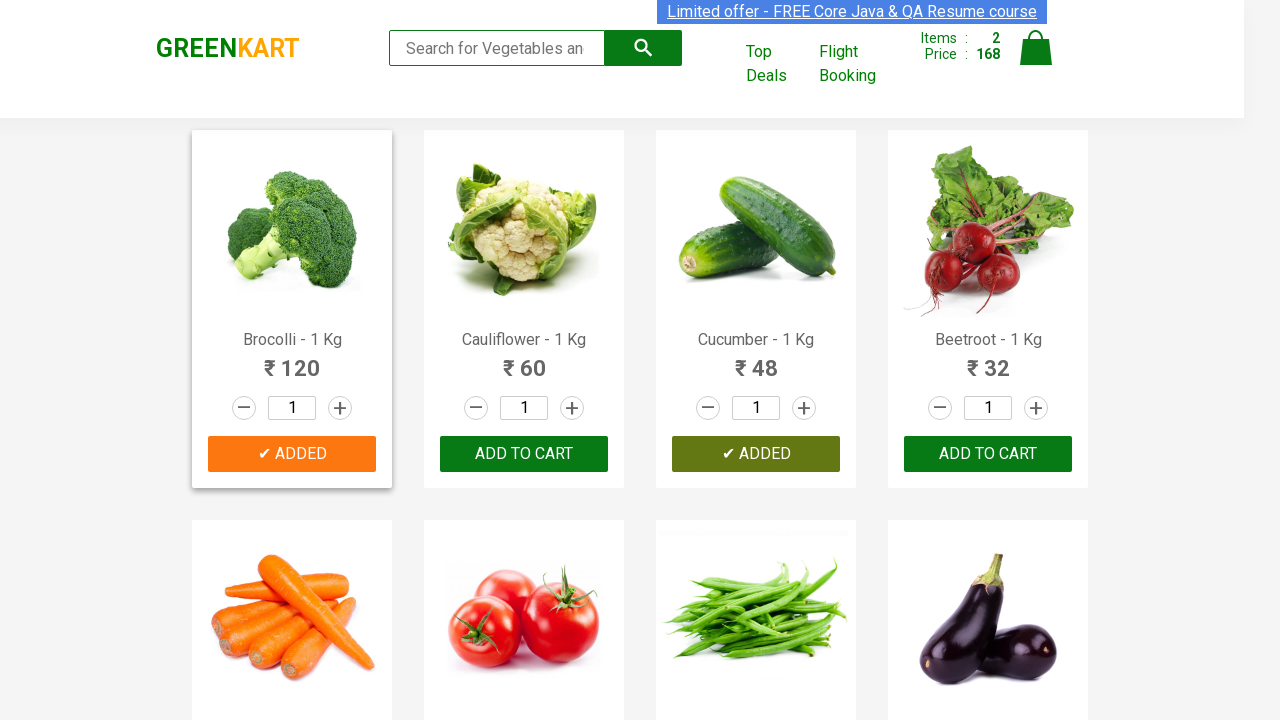

Added Beetroot to cart at (988, 454) on xpath=//div[@class='product-action'] >> nth=3
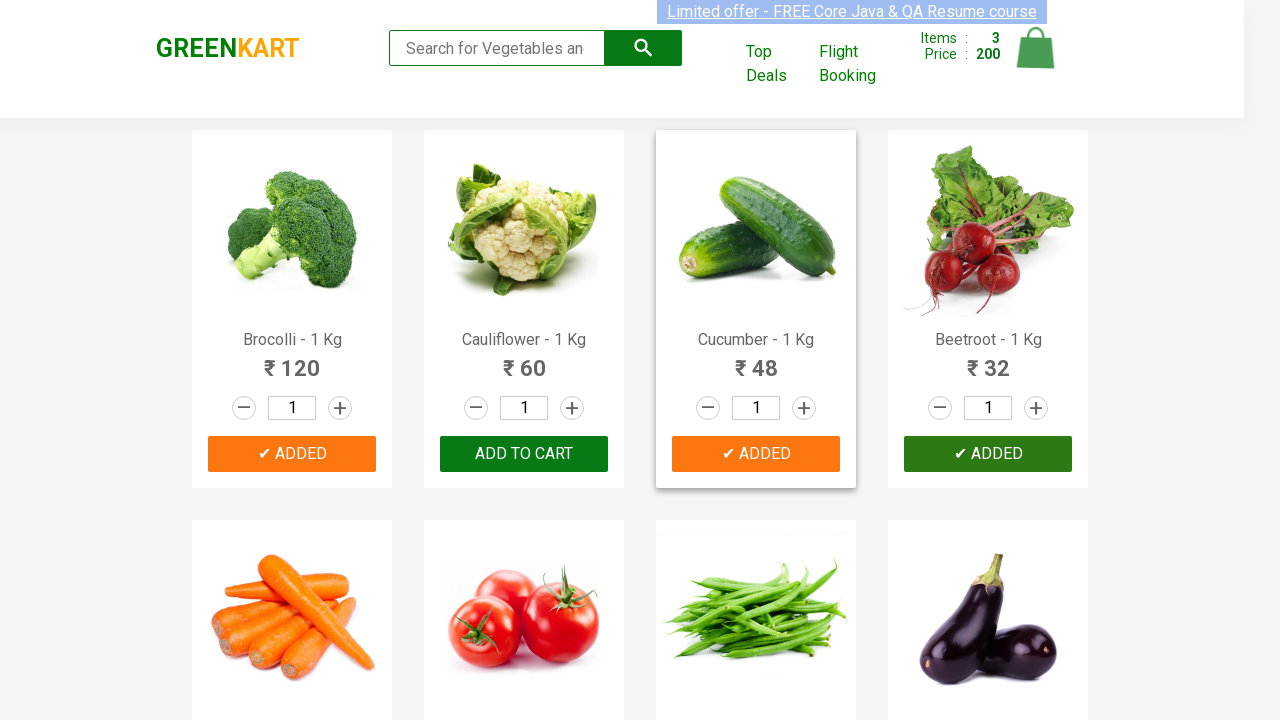

Added Carrot to cart at (292, 360) on xpath=//div[@class='product-action'] >> nth=4
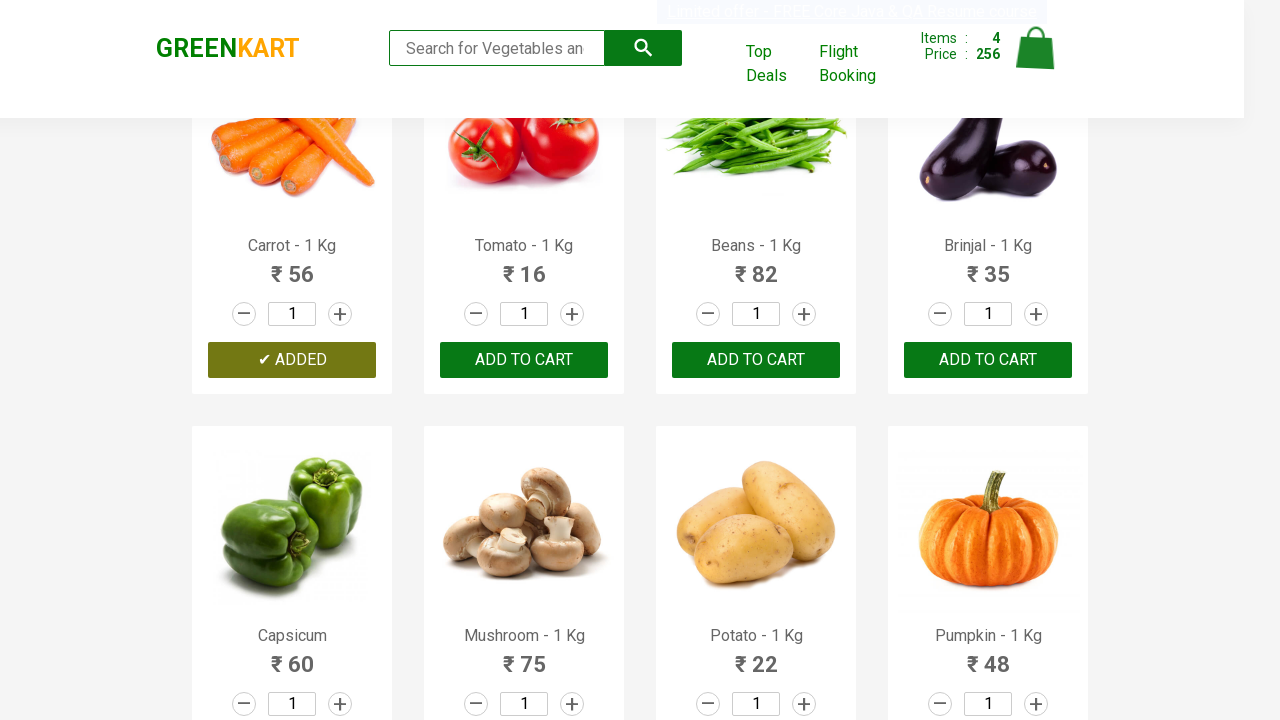

Clicked on cart icon to view cart at (1036, 48) on img[alt='Cart']
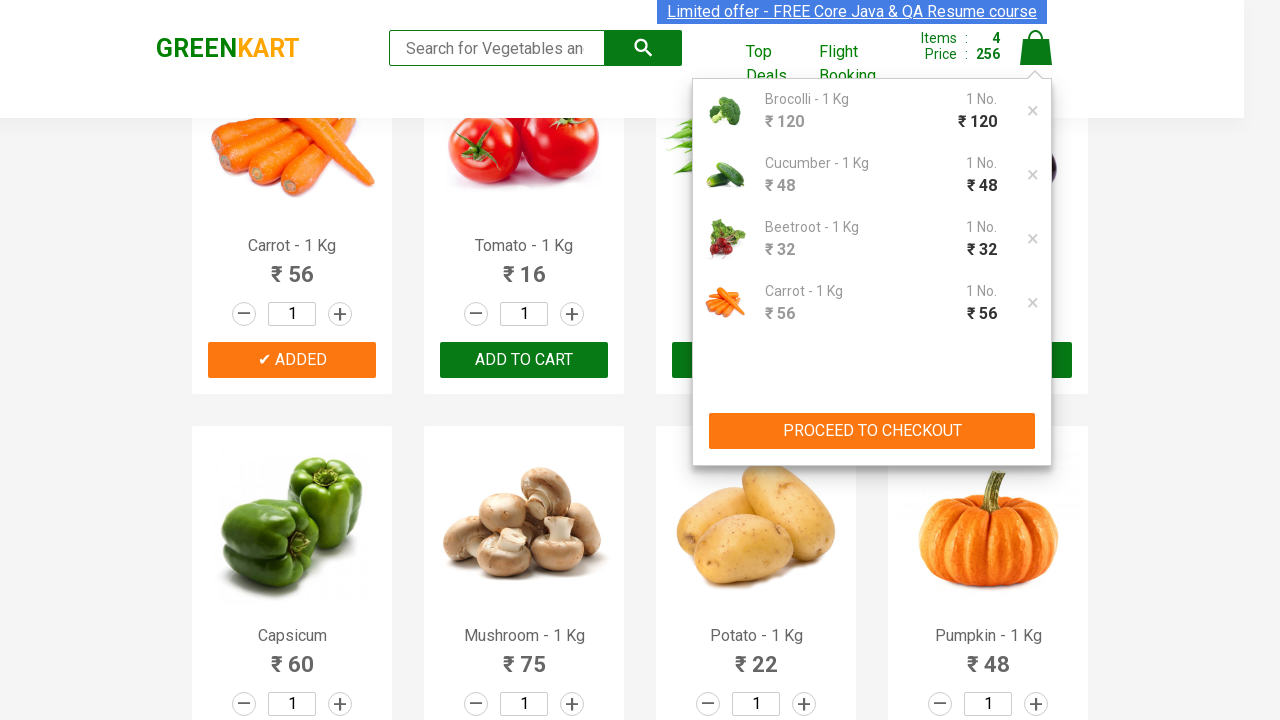

Clicked PROCEED TO CHECKOUT button at (872, 431) on xpath=//button[contains(text(), 'PROCEED TO CHECKOUT')]
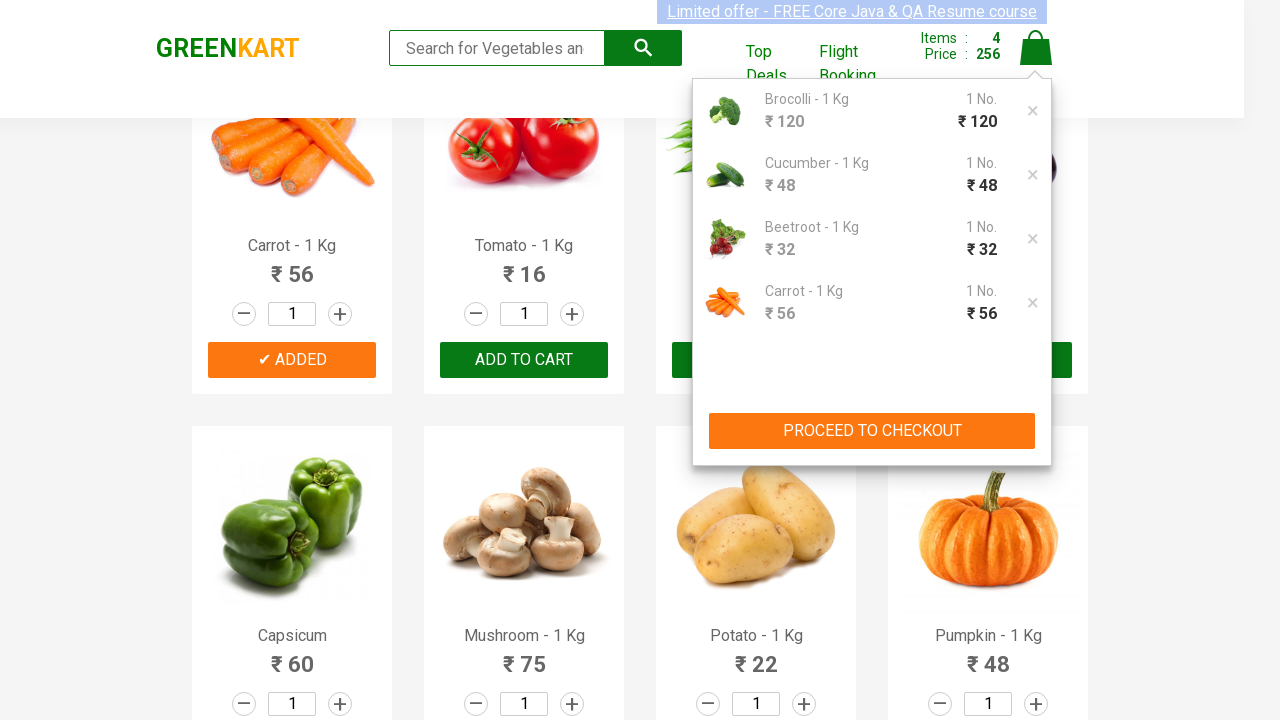

Promo code input field became visible
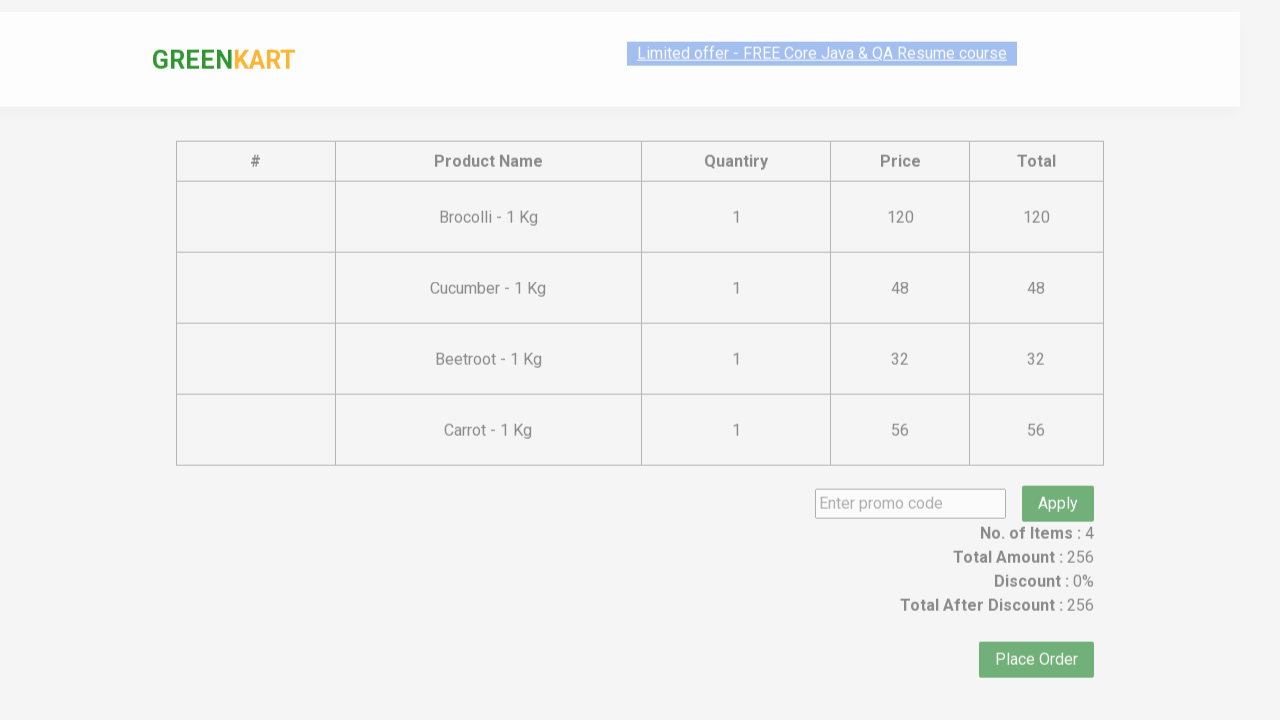

Entered promo code 'rahulshettyacademy' on input[class='promoCode']
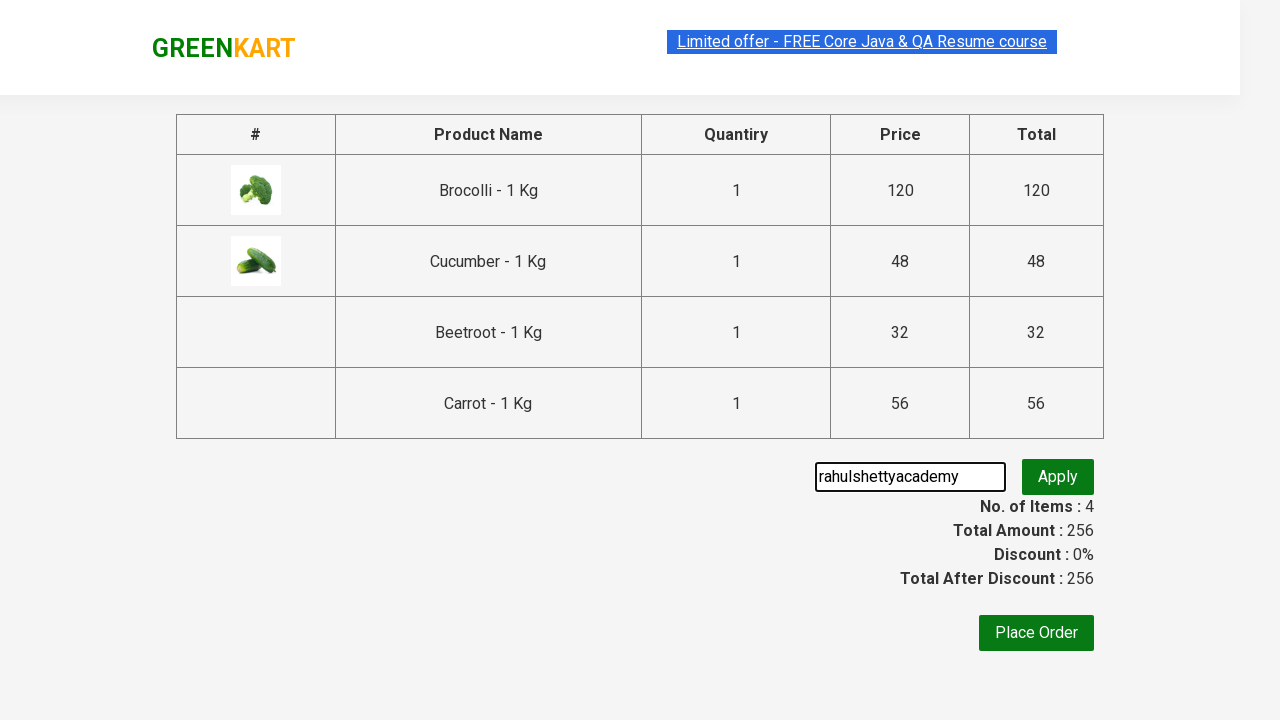

Clicked apply promo button at (1058, 477) on .promoBtn
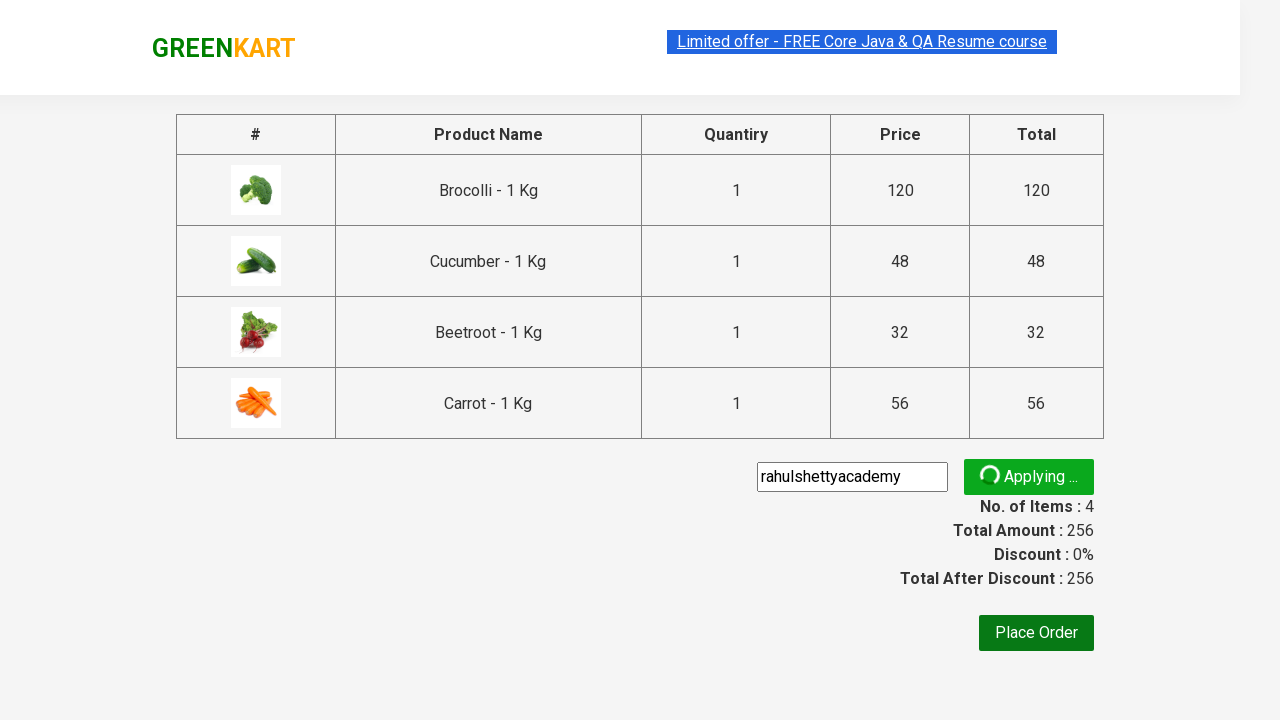

Promo code application confirmation message appeared
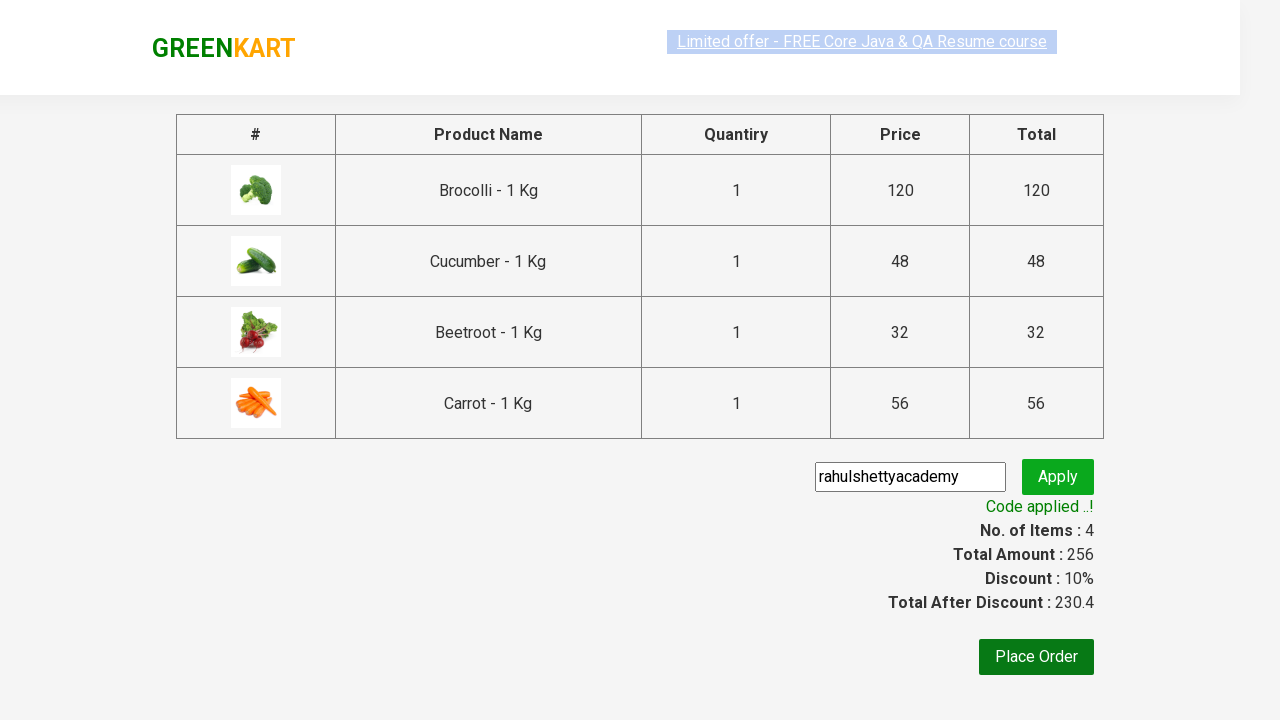

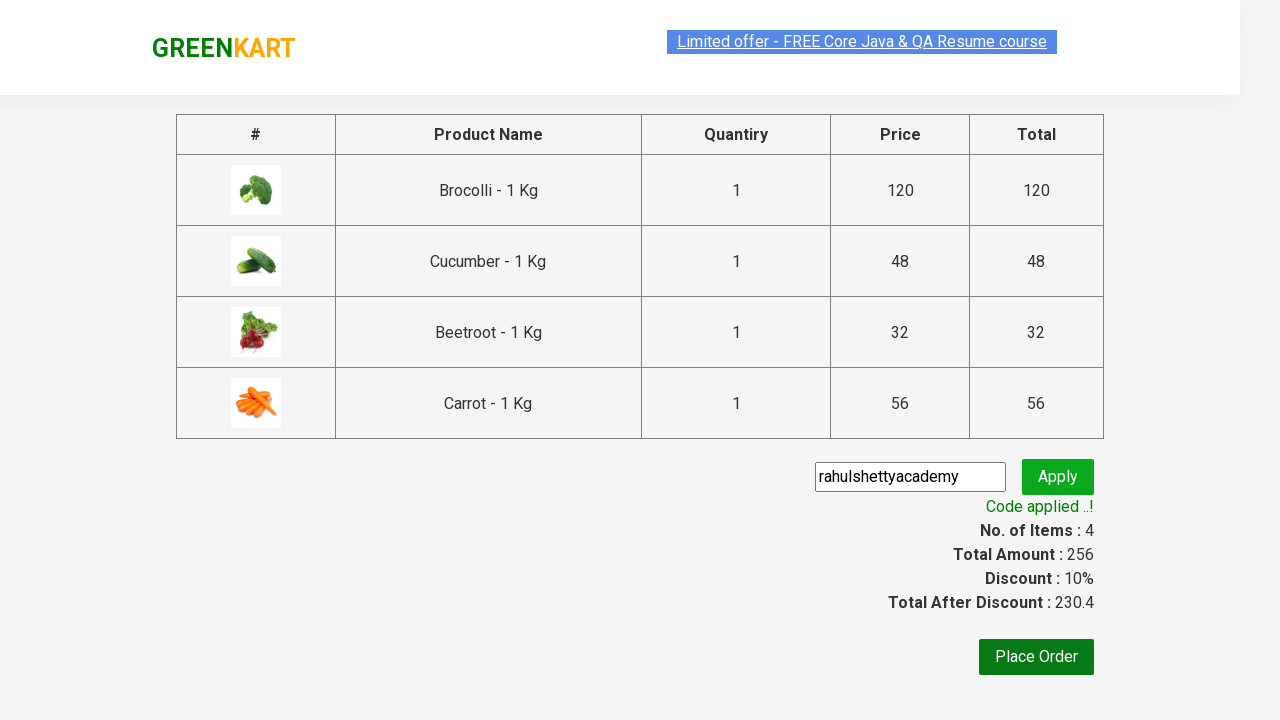